Demonstrates scrolling functionality by scrolling the window down and then scrolling within a specific table element

Starting URL: https://rahulshettyacademy.com/AutomationPractice/

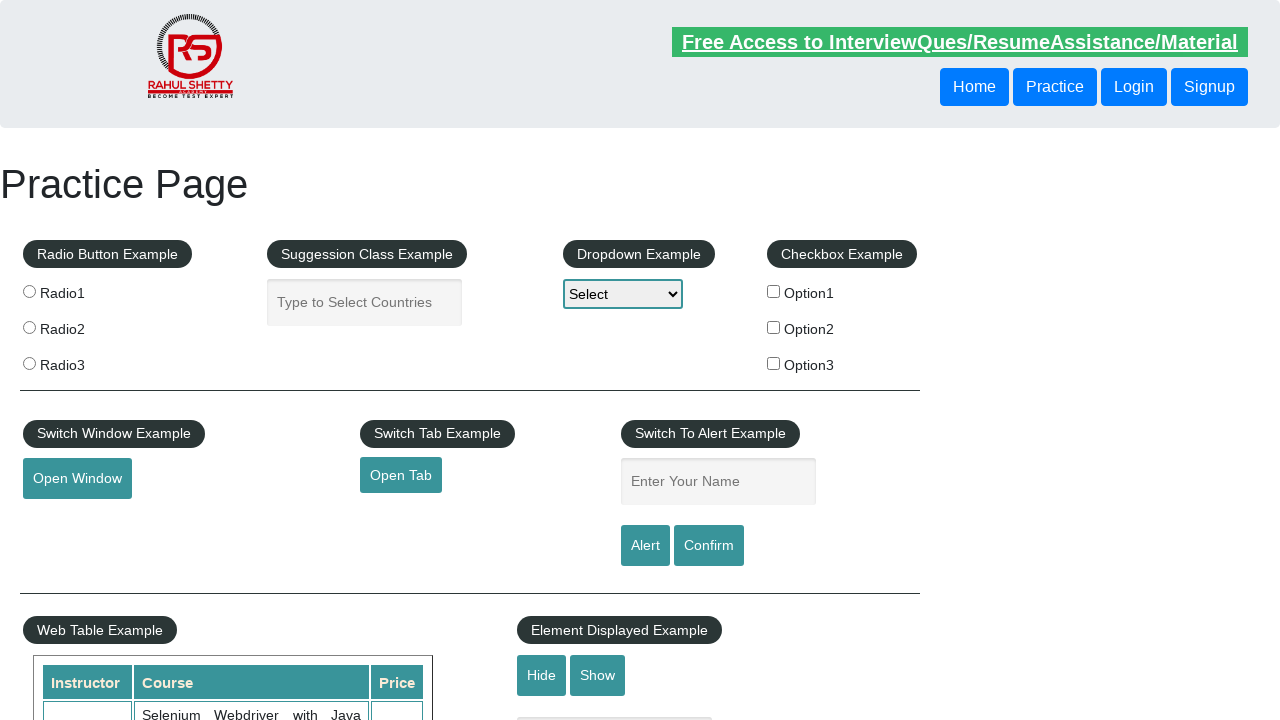

Scrolled window down by 500 pixels
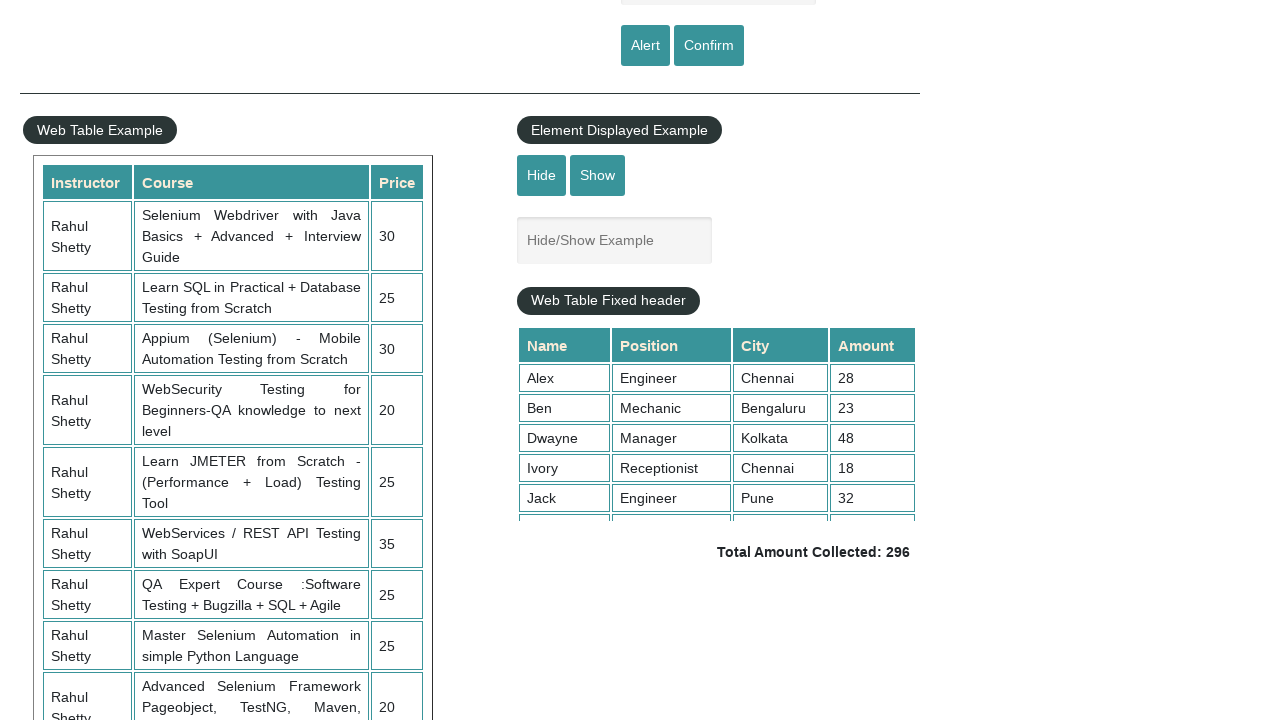

Scrolled table element with fixed header to bottom
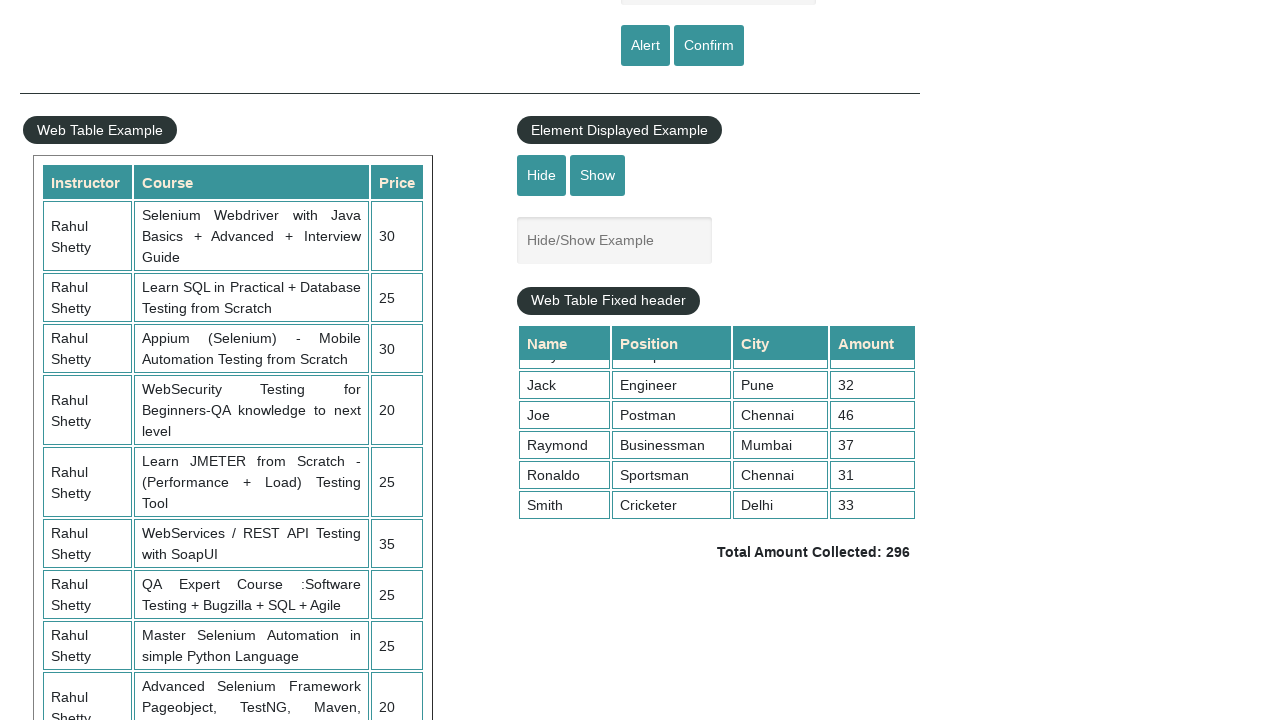

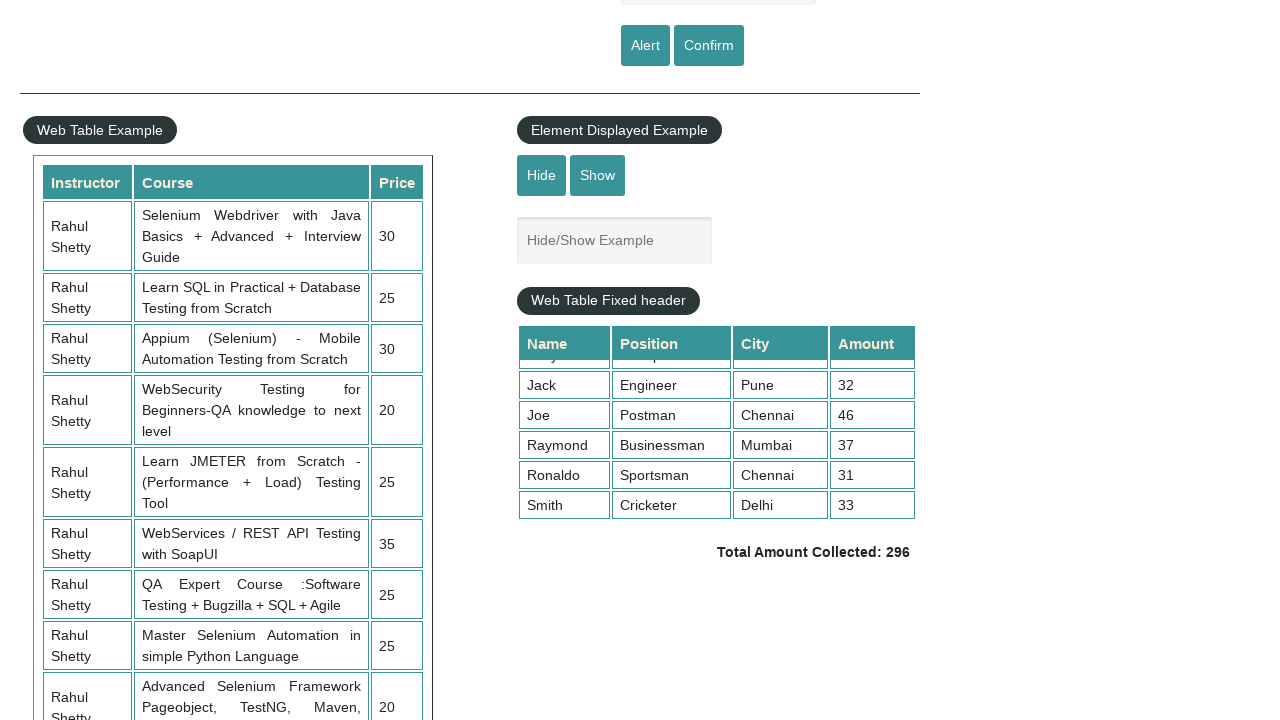